Tests form filling functionality by entering text into various input fields including name, email, address, and password fields

Starting URL: https://www.tutorialspoint.com/selenium/practice/text-box.php

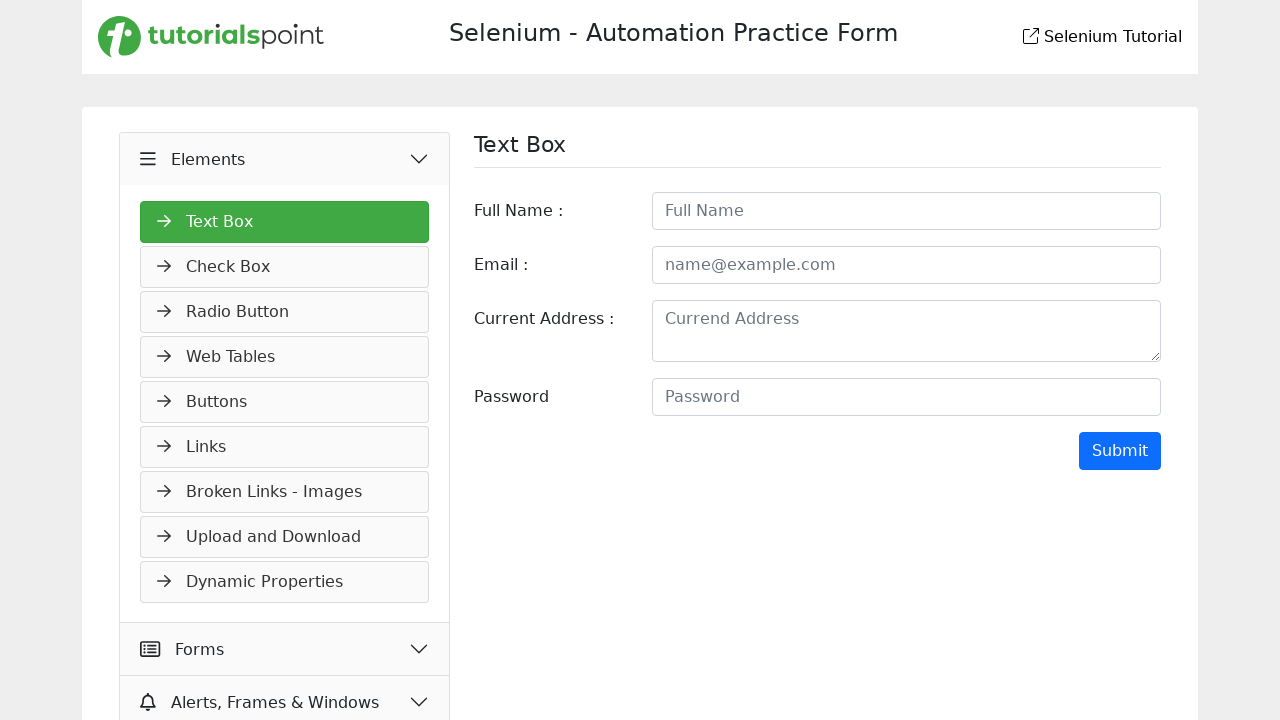

Filled full name field with 'Raiyan' on #fullname
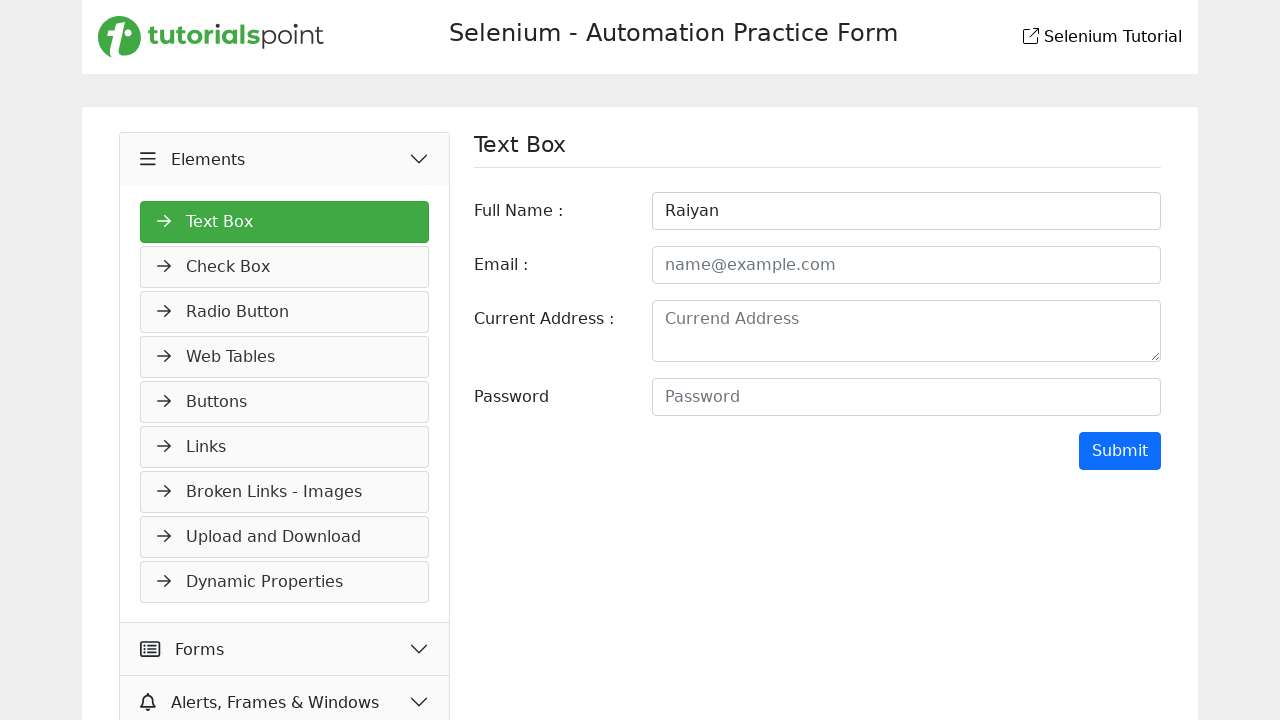

Filled email field with 'Raiyan@gmail.com' on input[name='email']
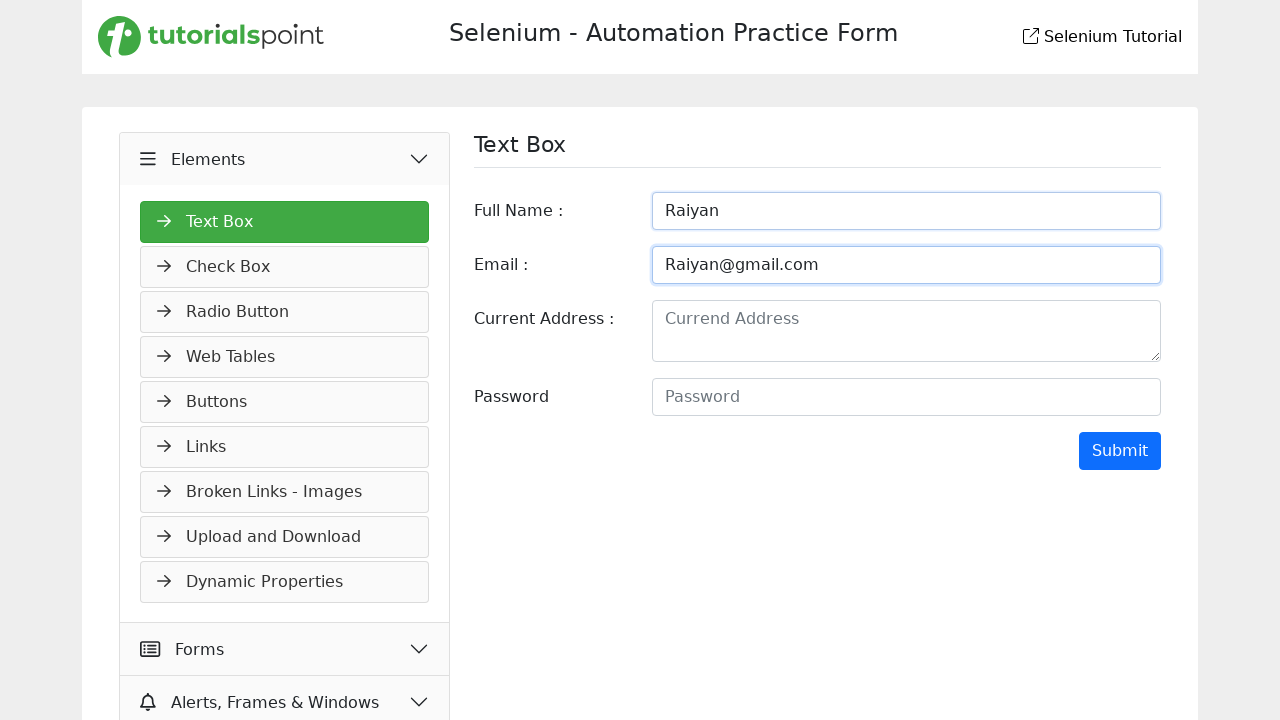

Filled address field with 'Dhaka,Bangladesh' on textarea#address.form-control
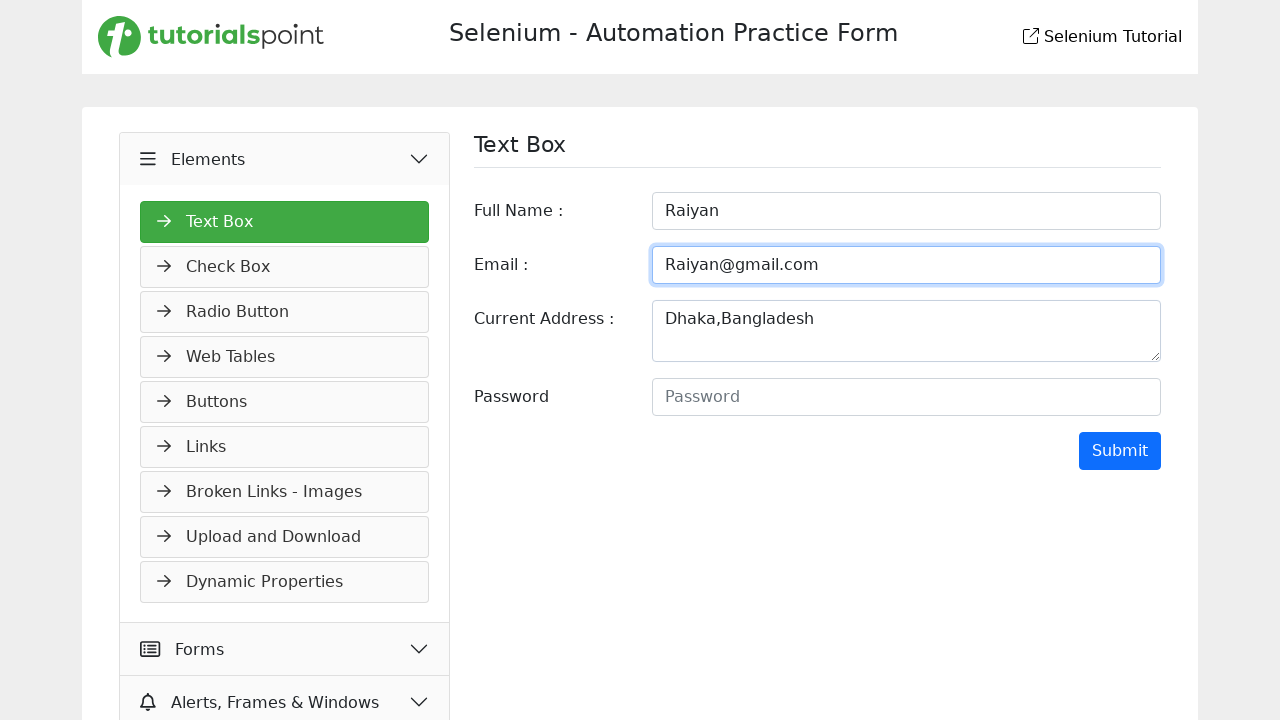

Filled password field with '12345678' on input[placeholder='Password']
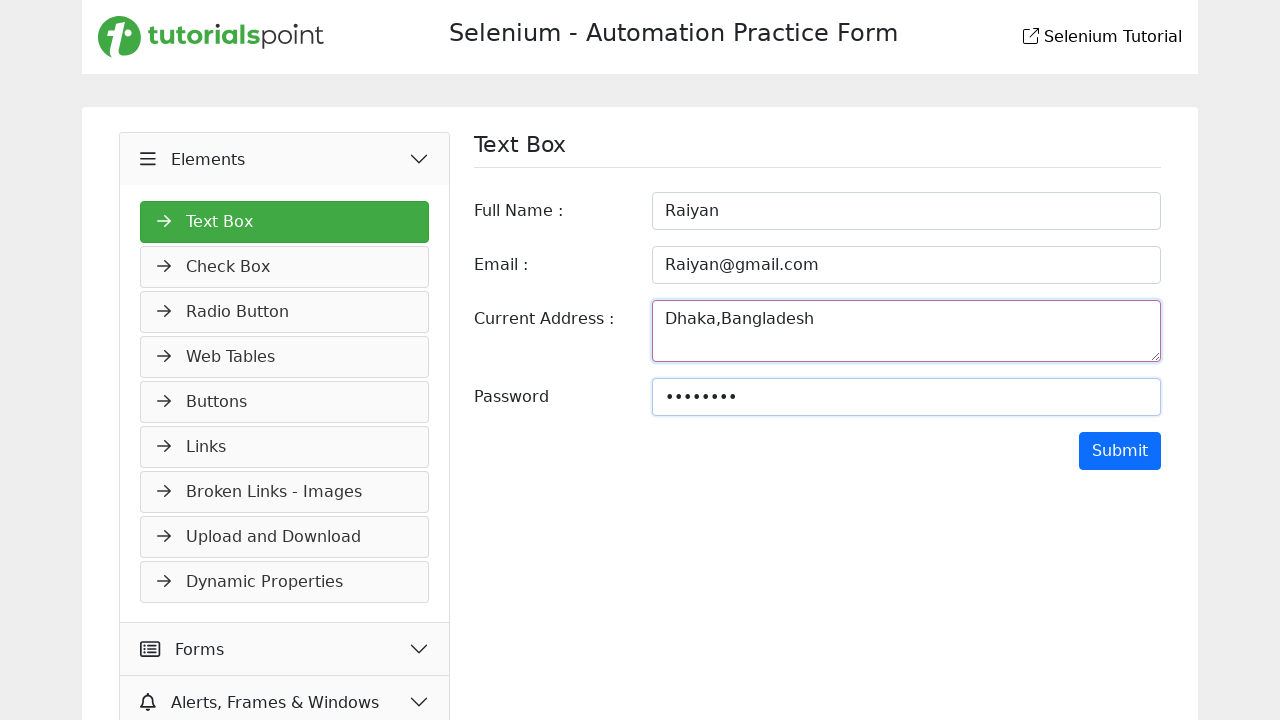

Cleared full name field on #fullname
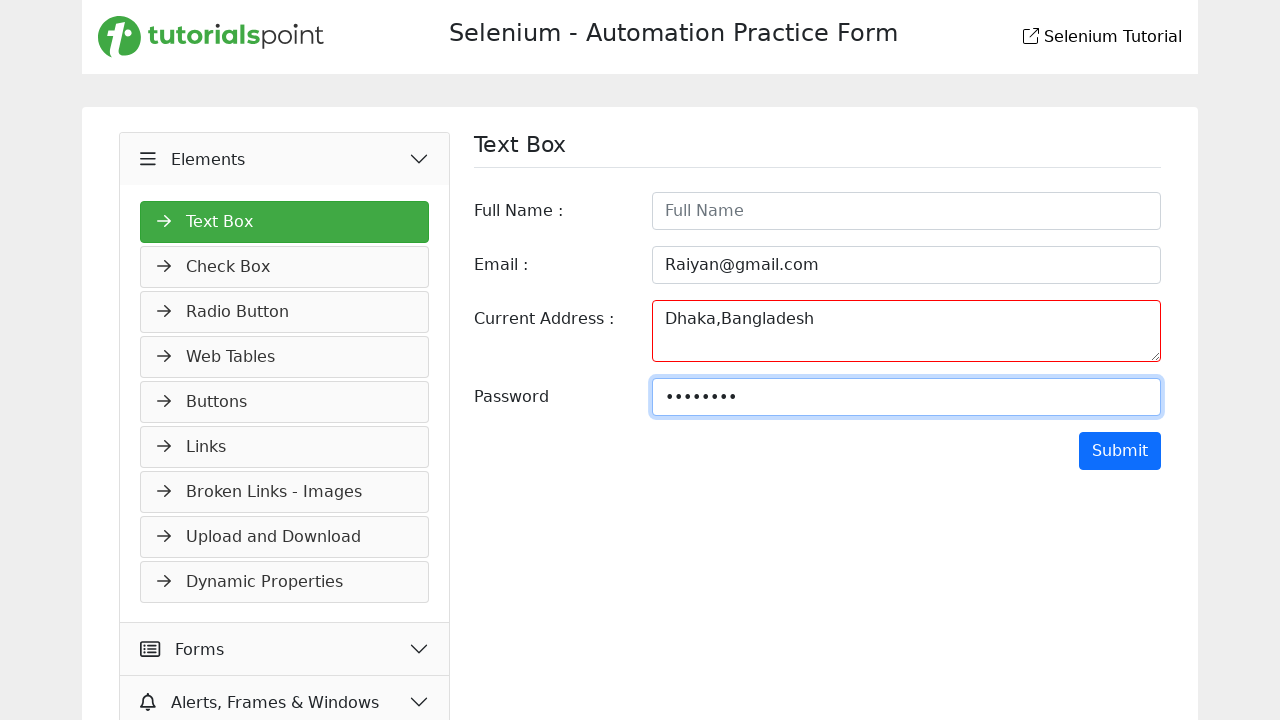

Filled full name field with 'Ayman' on #fullname
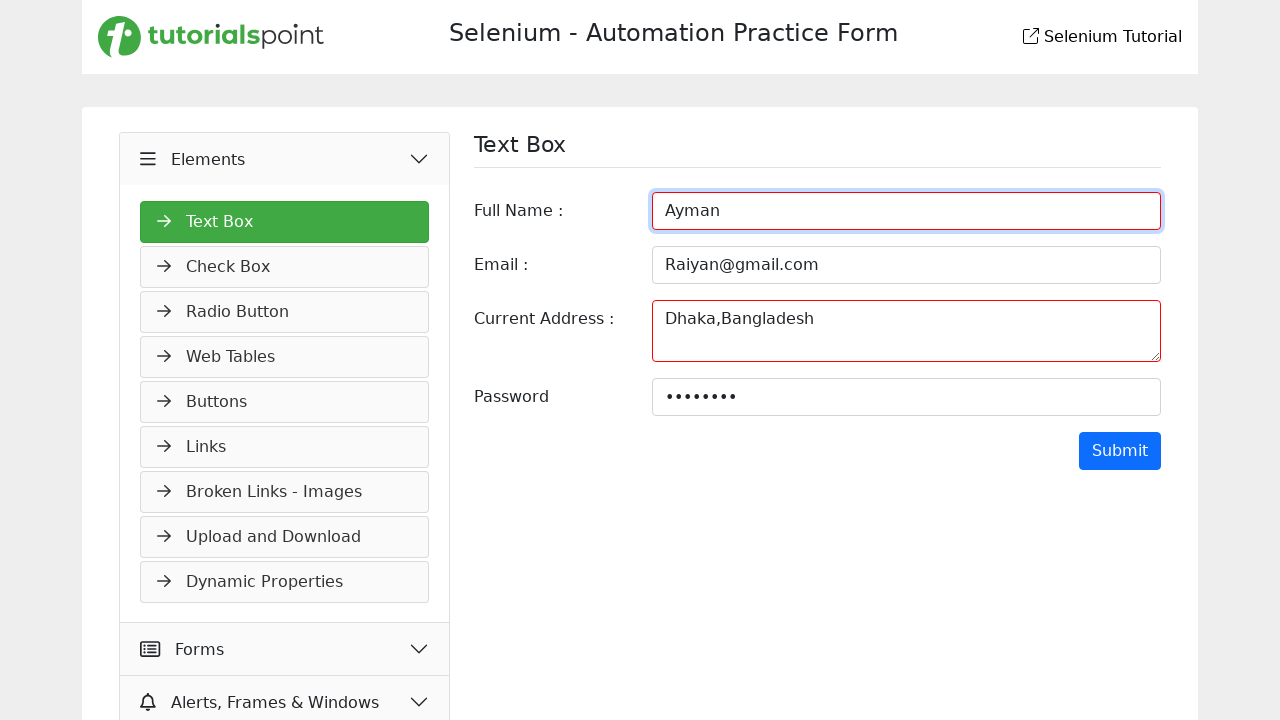

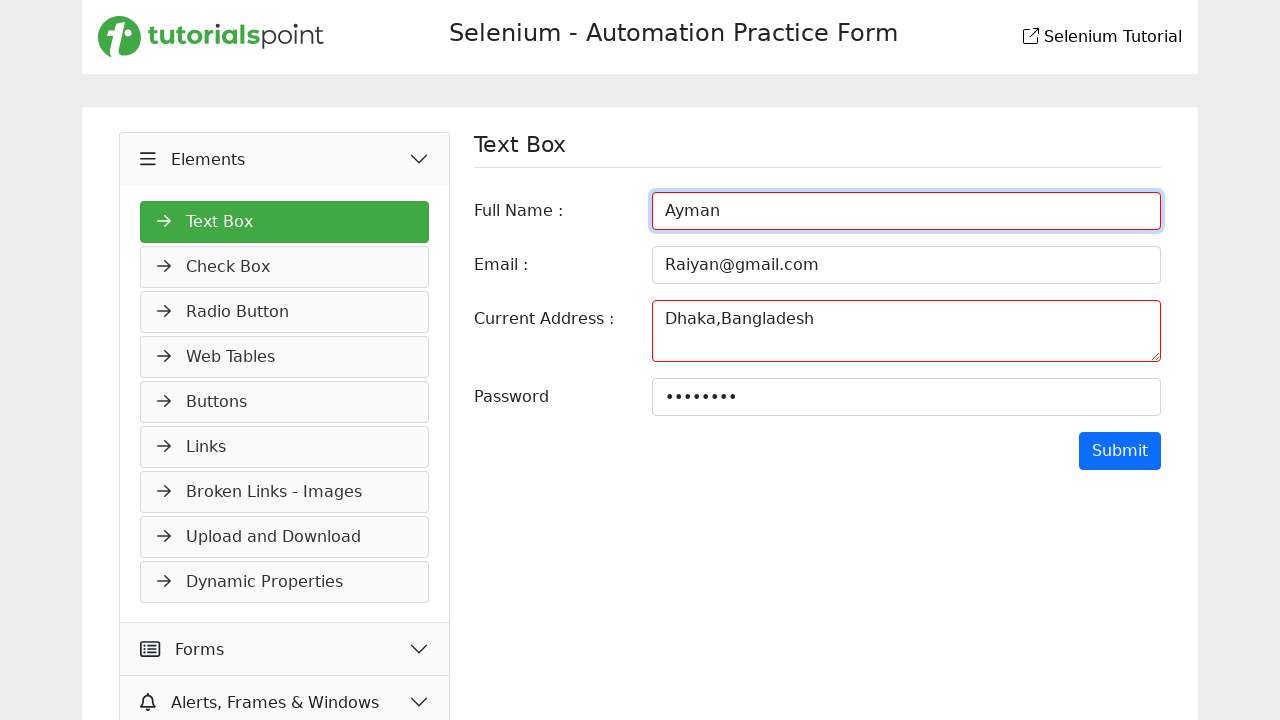